Tests clicking a button that becomes visible after a delay on the dynamic properties demo page

Starting URL: https://demoqa.com/dynamic-properties

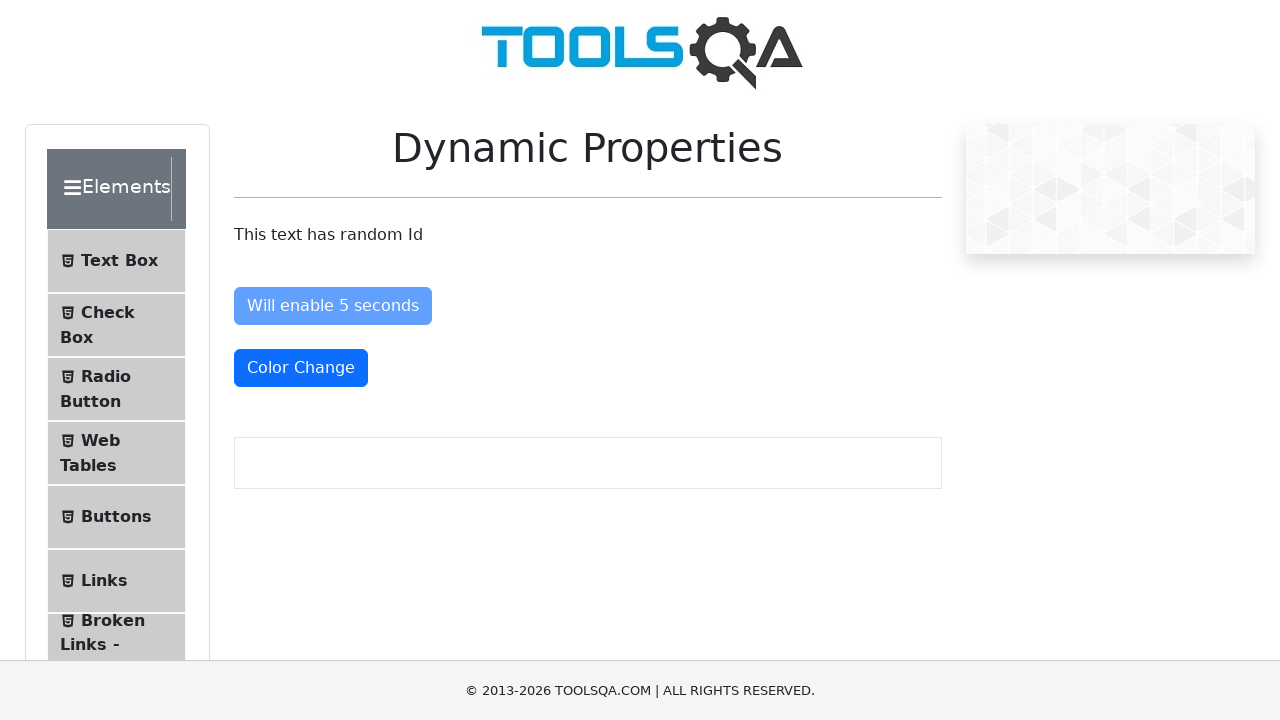

Navigated to dynamic properties demo page
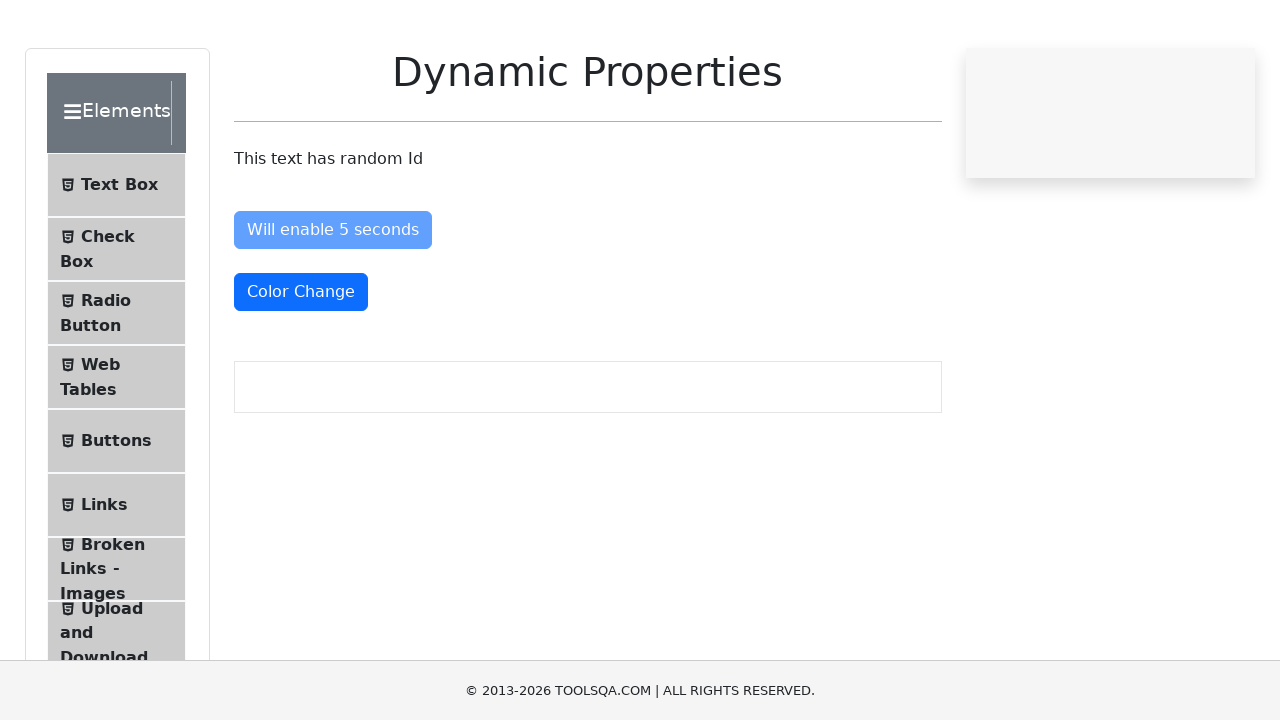

Waited for button to become visible after delay
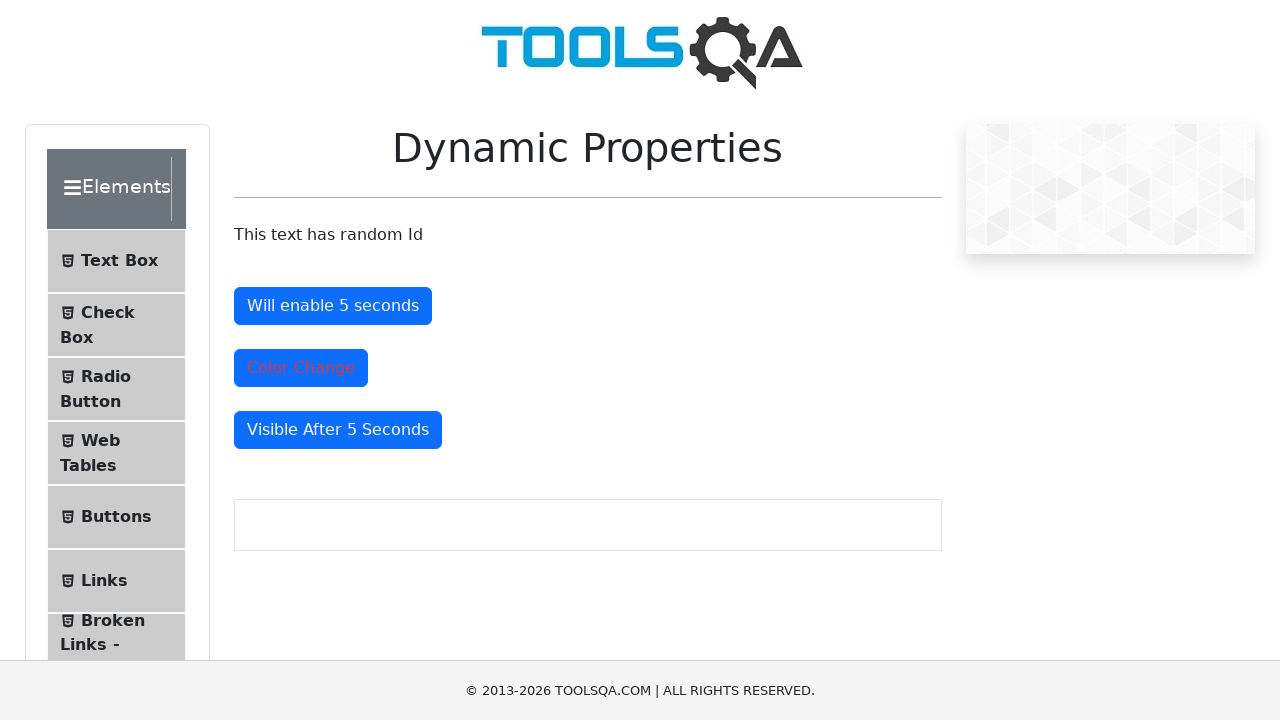

Clicked the dynamically visible button at (338, 430) on xpath=//button[@id='visibleAfter']
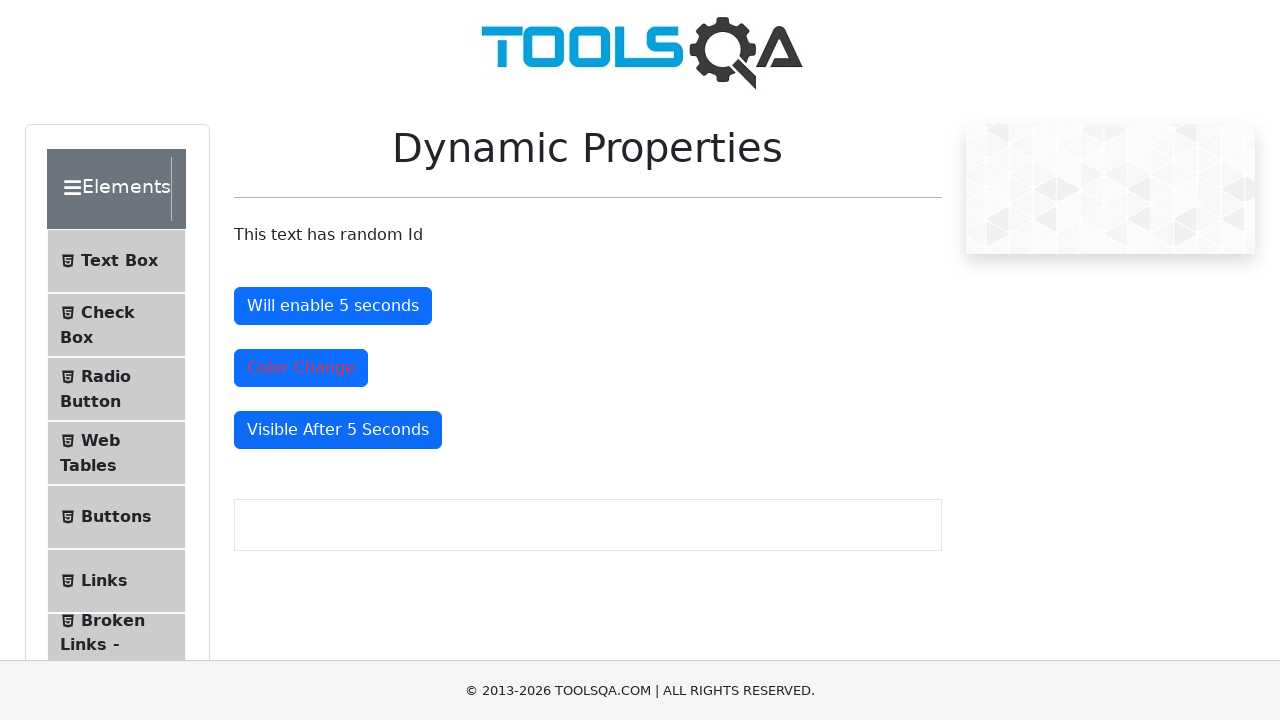

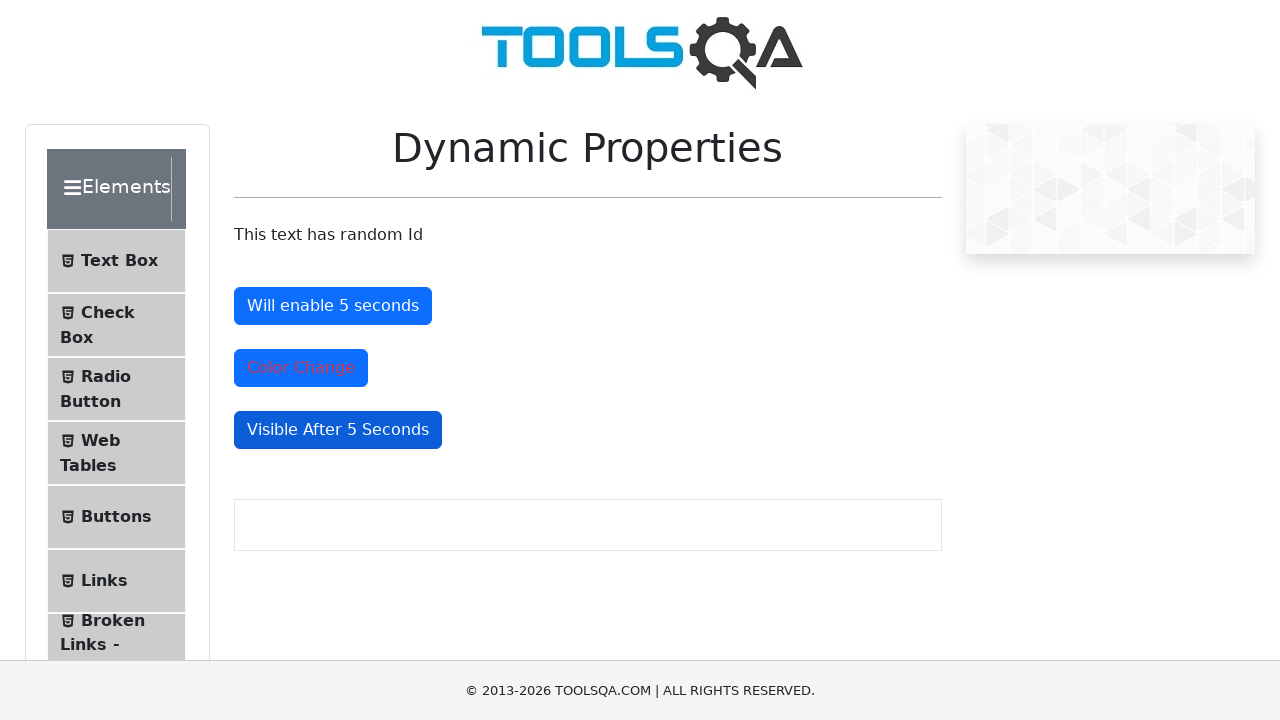